Tests form field input functionality by entering text in first name and last name fields using various CSS selector strategies

Starting URL: https://formy-project.herokuapp.com/form

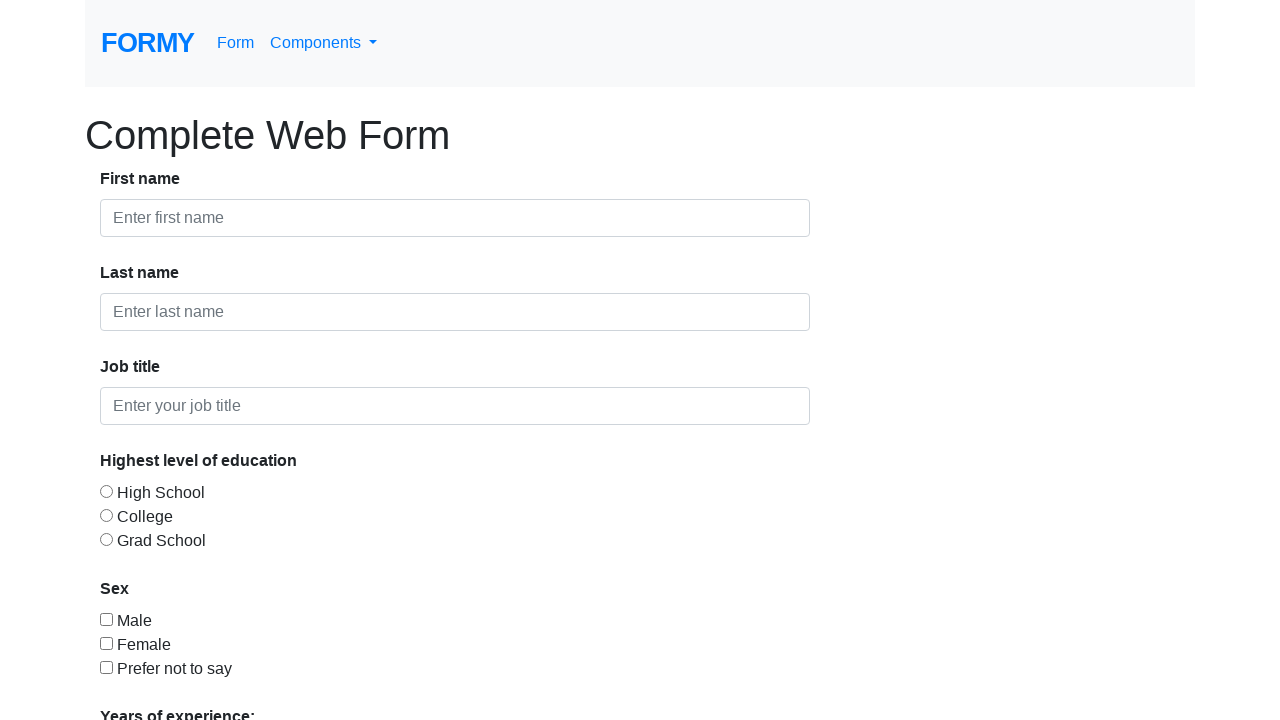

Filled first name field with 'An' using ID selector on input#first-name
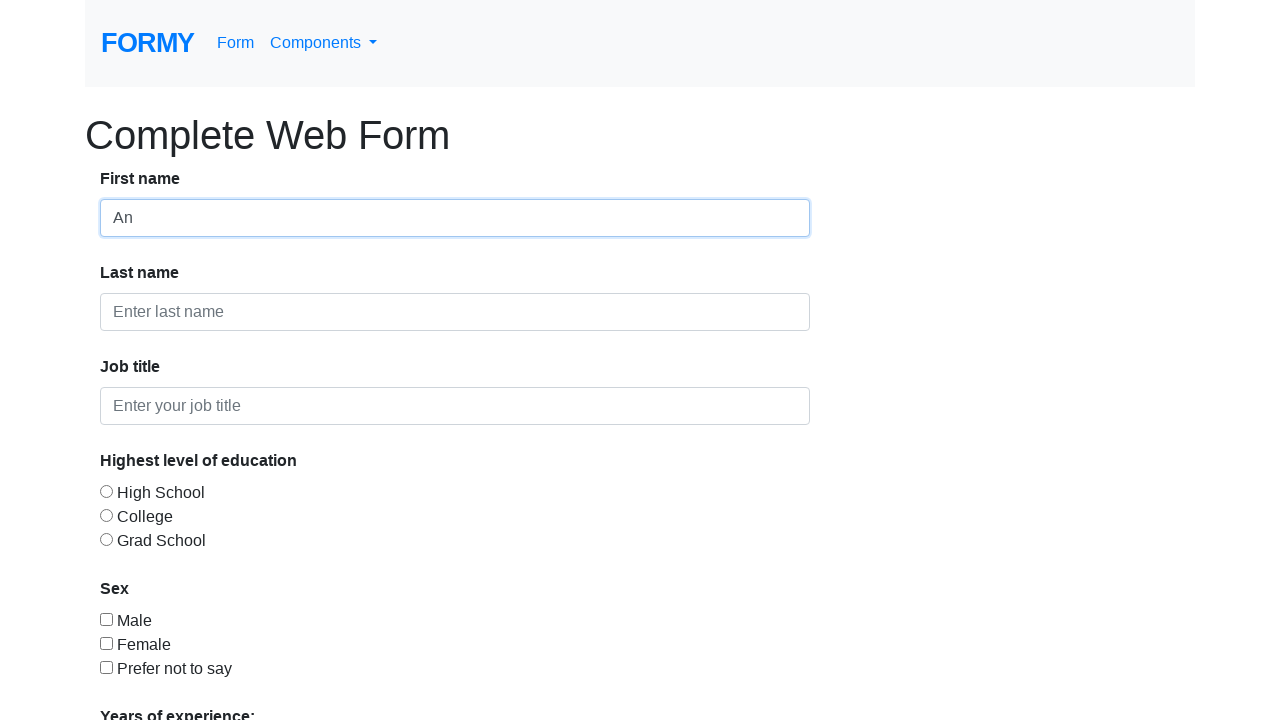

Cleared first name field on input#first-name
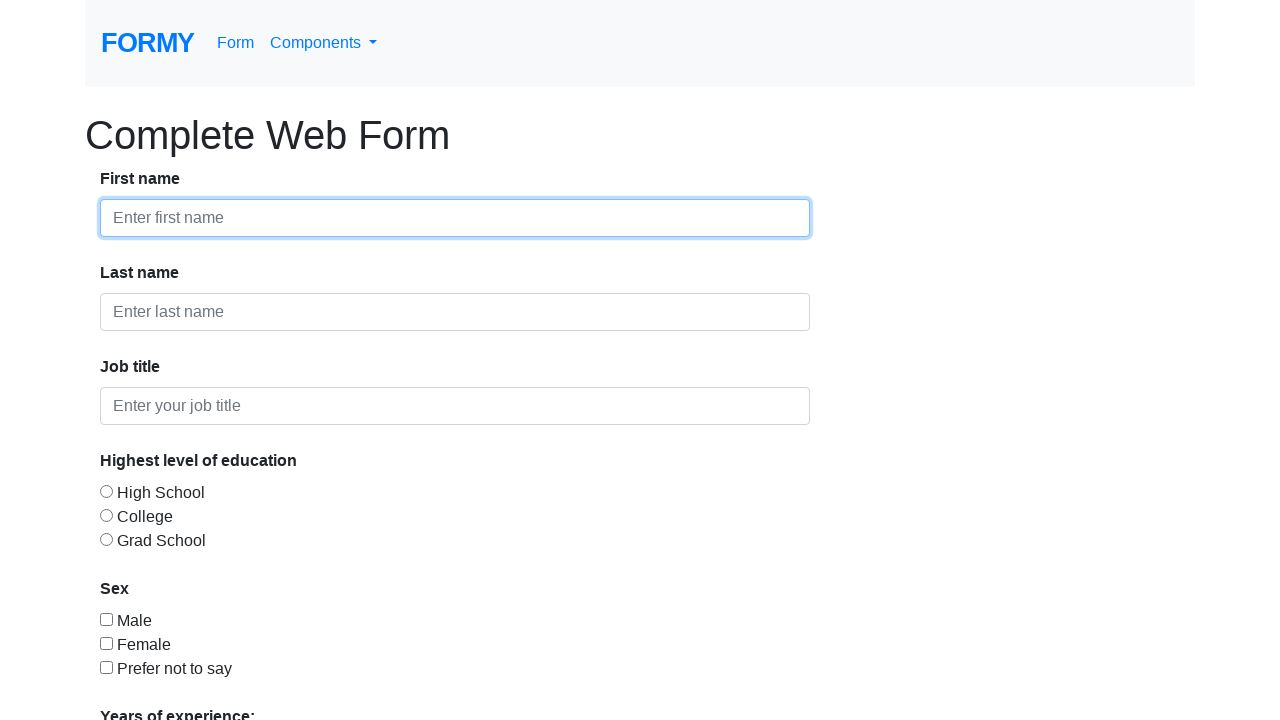

Filled first name field with 'dy' using class selector on input.form-control
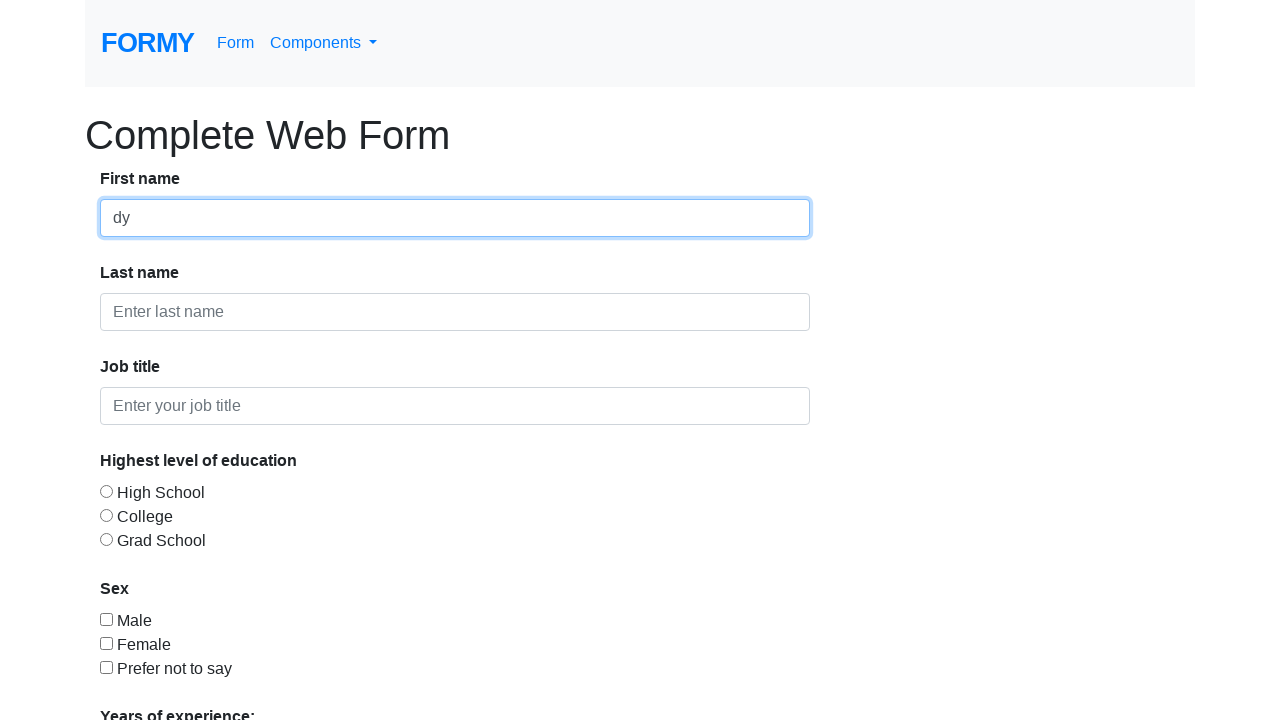

Filled last name field with 'S' using placeholder attribute selector on input[placeholder="Enter last name"]
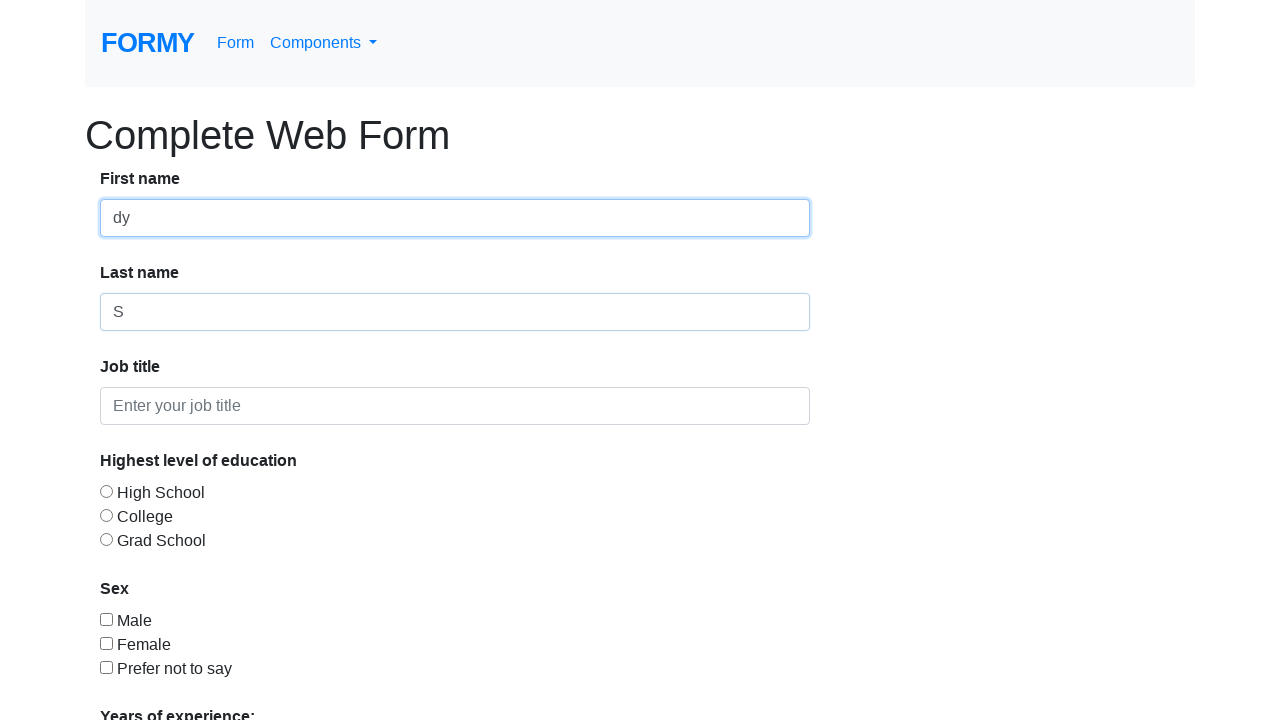

Filled last name field with 'inpetrean' using partial attribute match selector on div input[placeholder*="last name"]
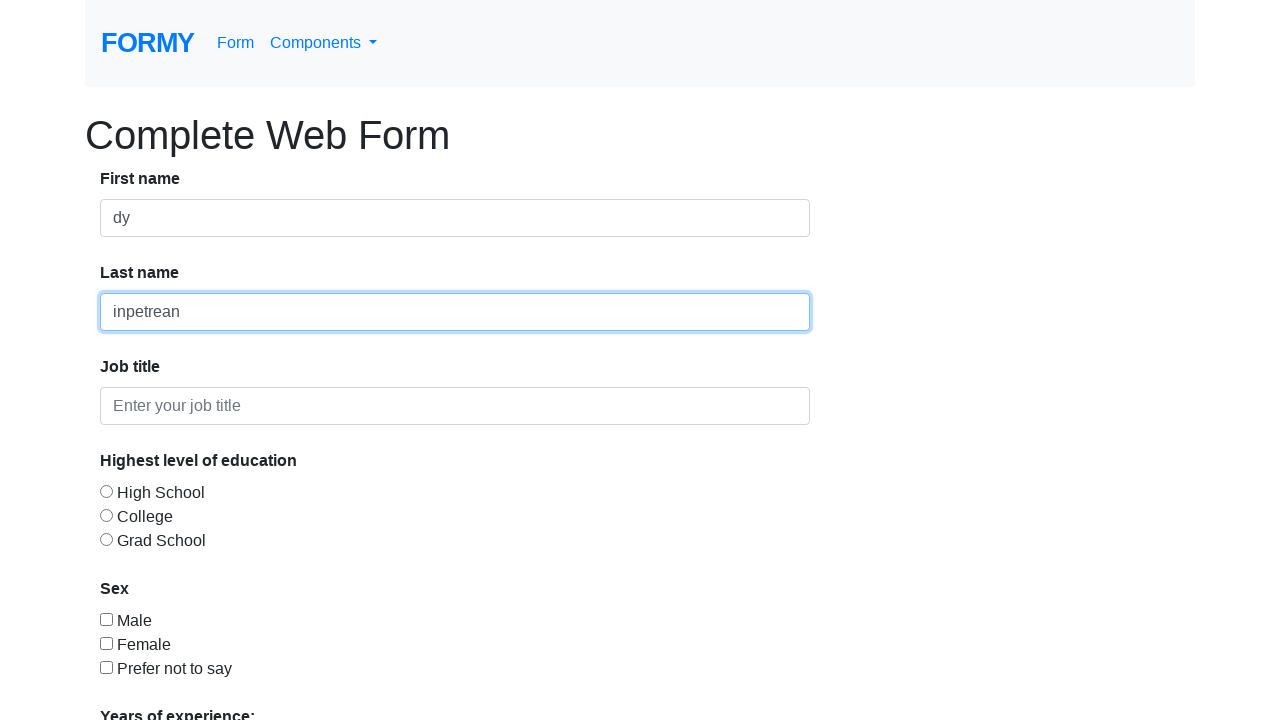

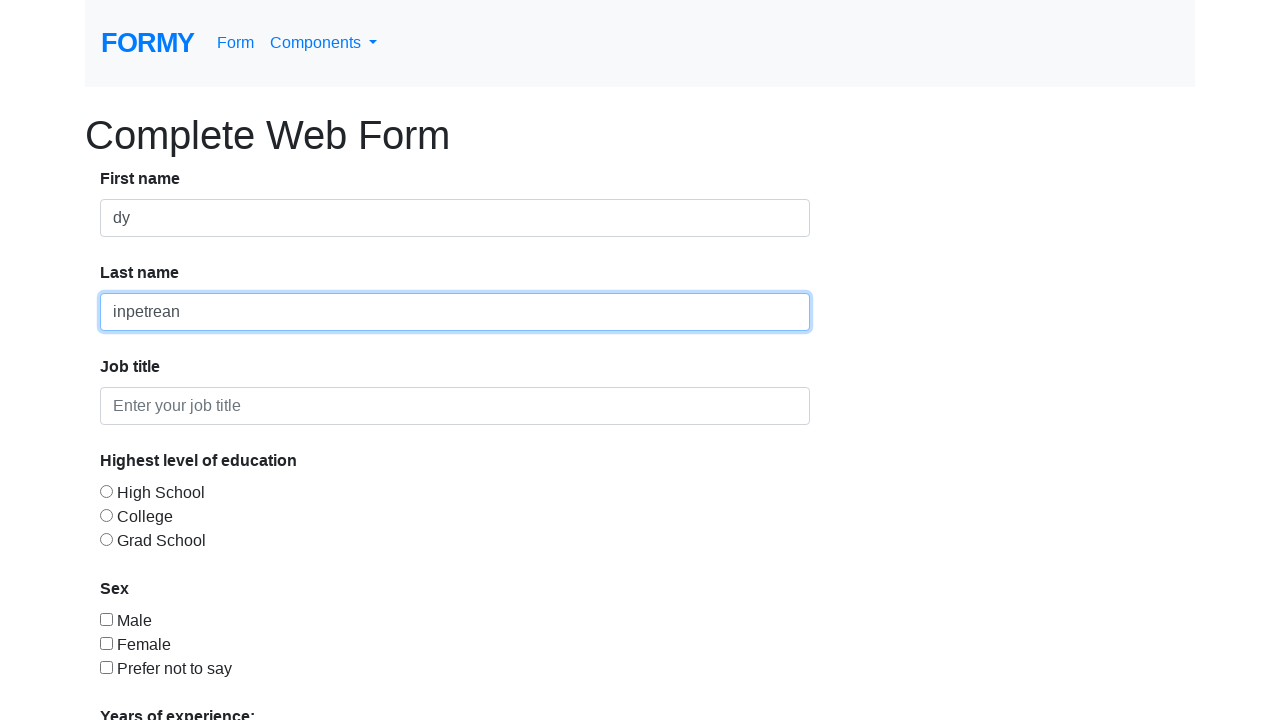